Navigates to a frames demo page and attempts to click on the Elemental Selenium link

Starting URL: https://the-internet.herokuapp.com/frames

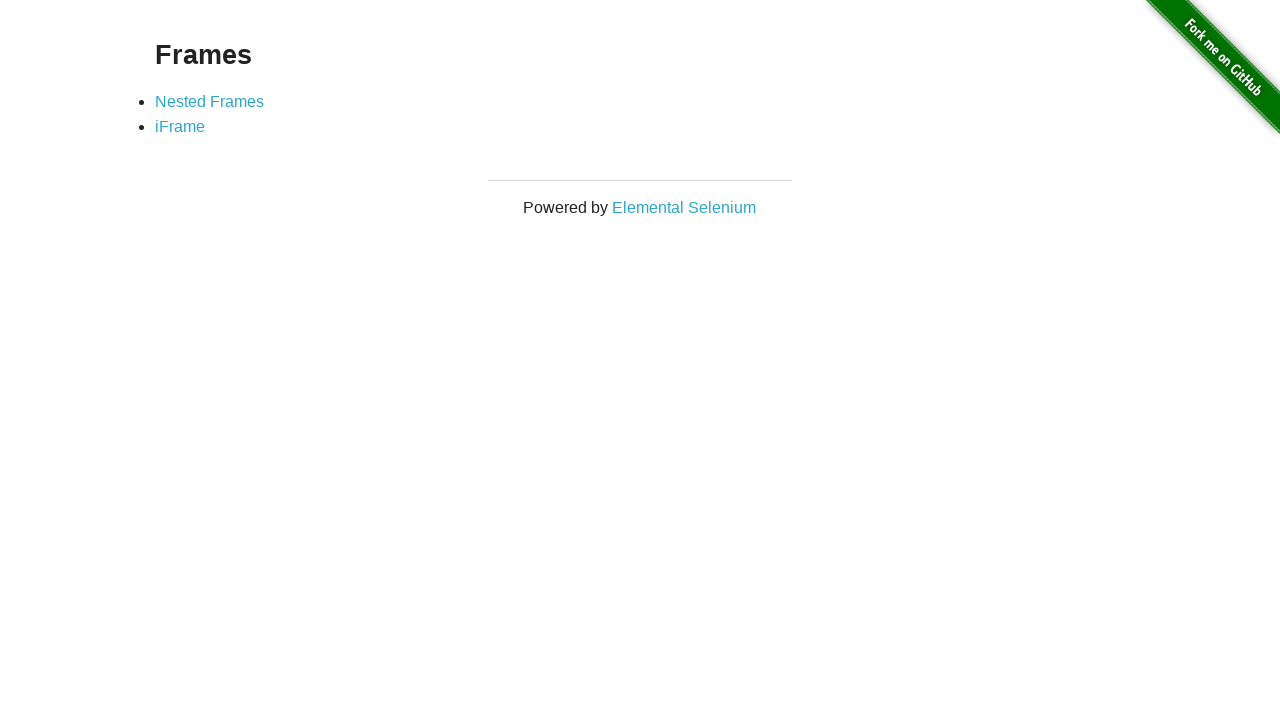

Navigated to frames demo page
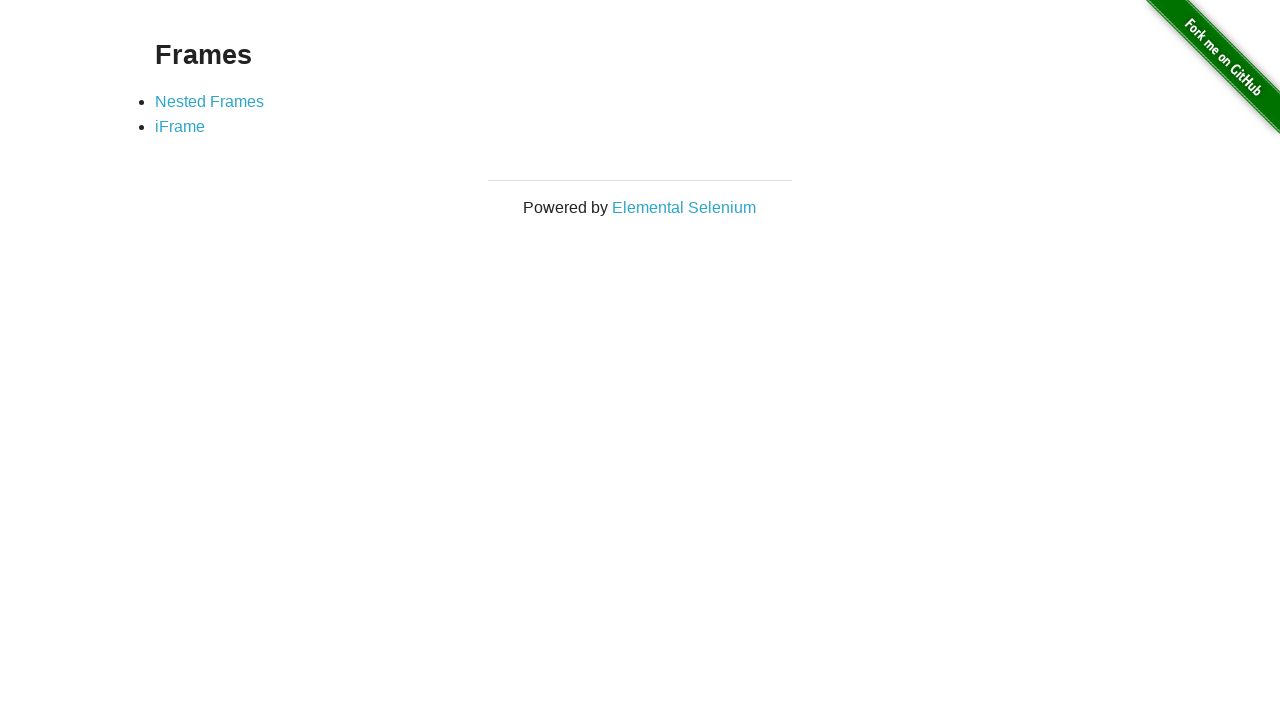

Clicked on Elemental Selenium link at (684, 207) on text=Elemental Seleniu
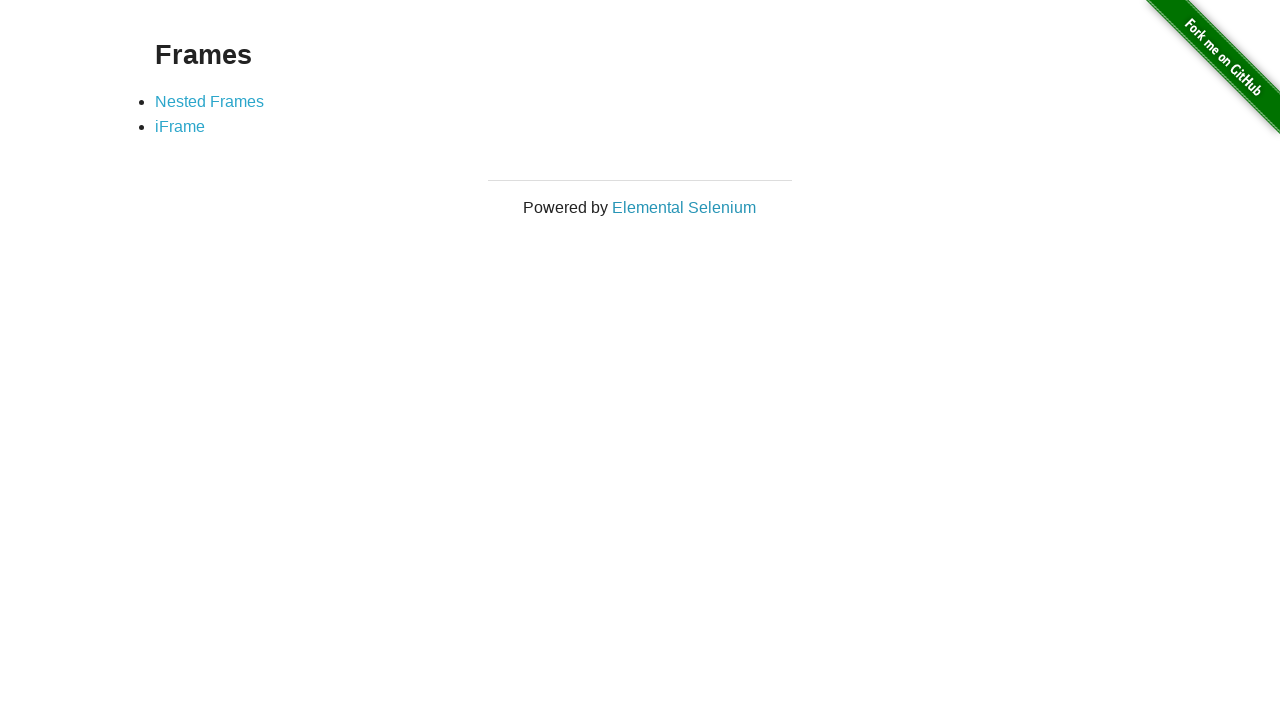

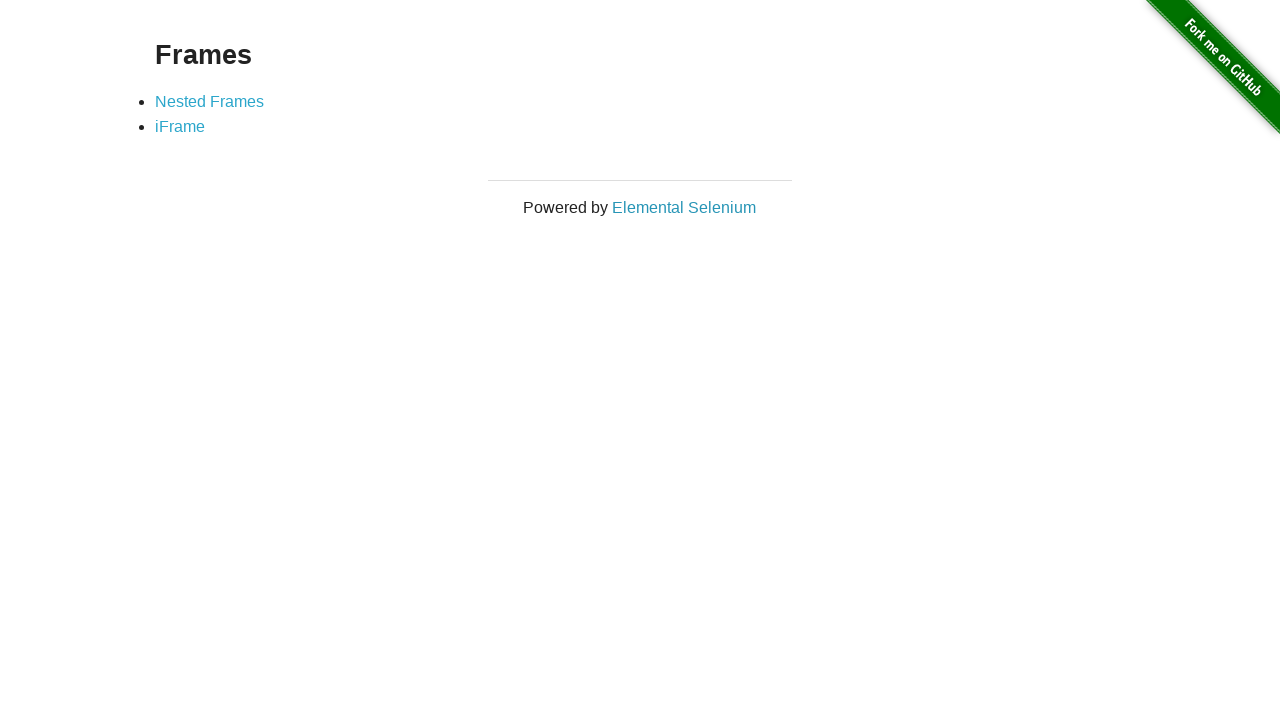